Tests various form elements including checkboxes, static dropdowns, dynamic autocomplete dropdown, visibility toggling, and radio buttons.

Starting URL: https://rahulshettyacademy.com/AutomationPractice/

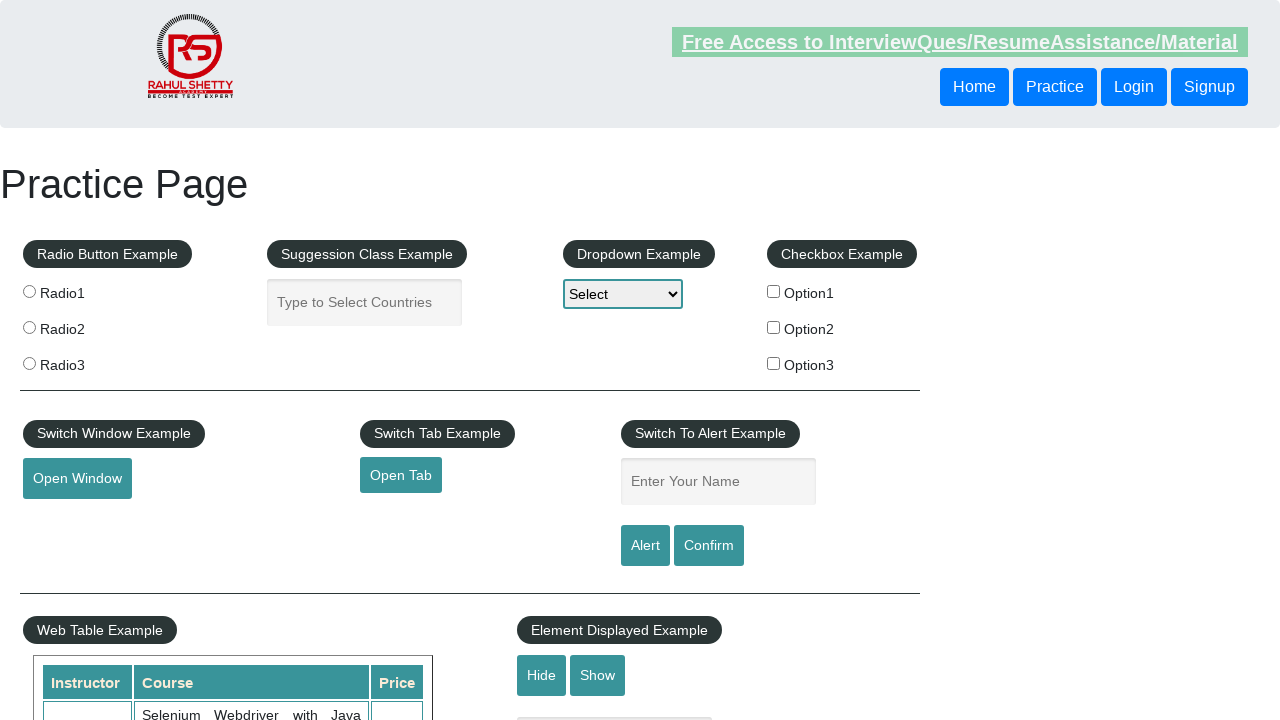

Checked checkbox option 1 at (774, 291) on #checkBoxOption1
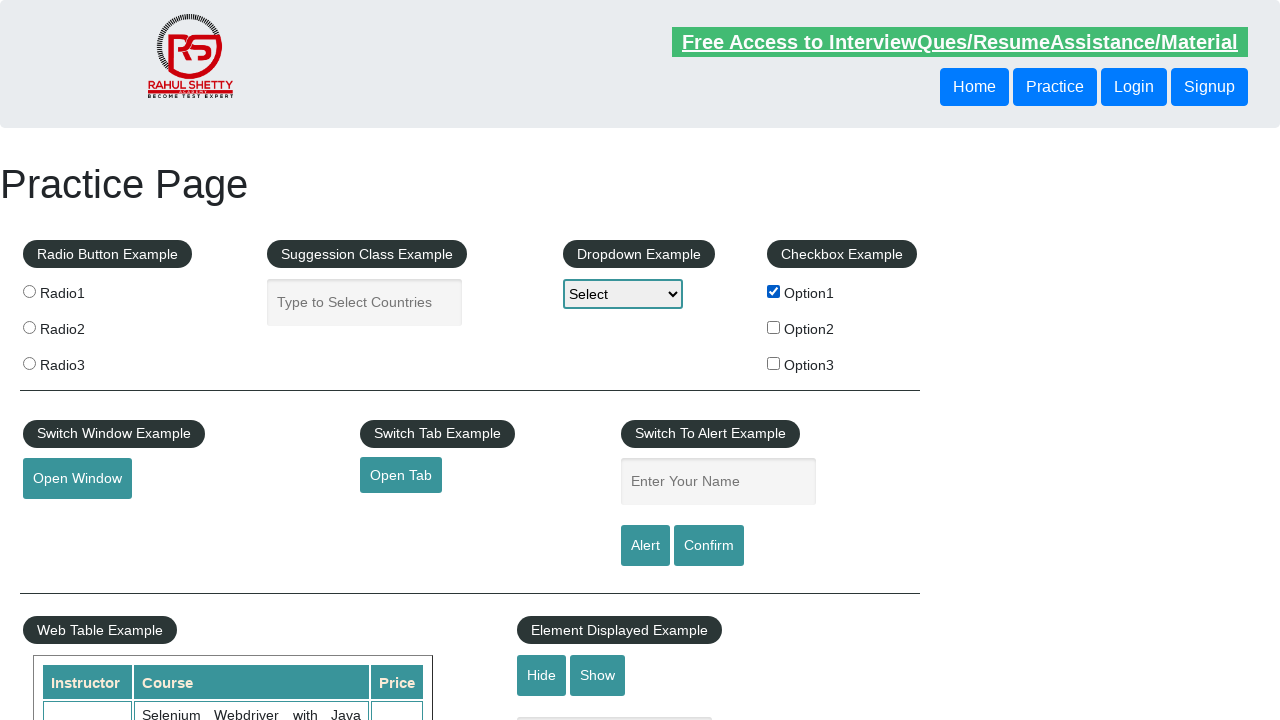

Unchecked checkbox option 1 at (774, 291) on #checkBoxOption1
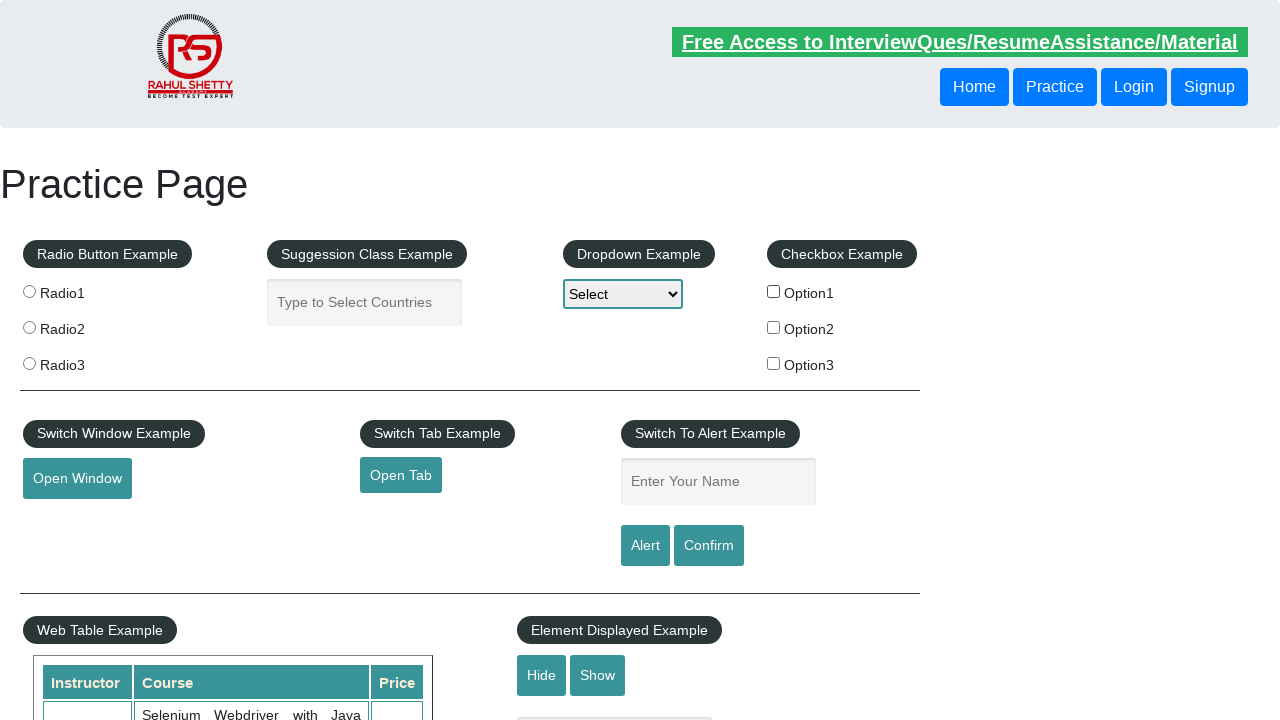

Checked checkbox option 2 at (774, 327) on input[type='checkbox'][value='option2']
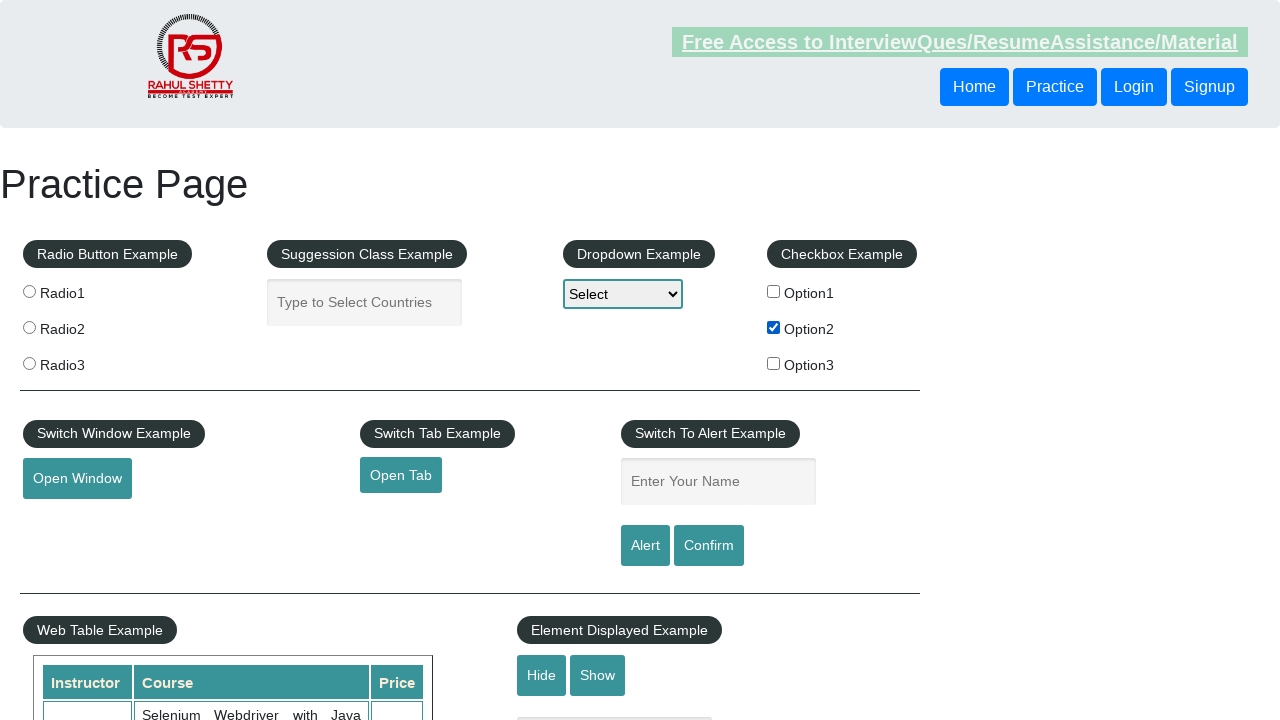

Checked checkbox option 3 at (774, 363) on input[type='checkbox'][value='option3']
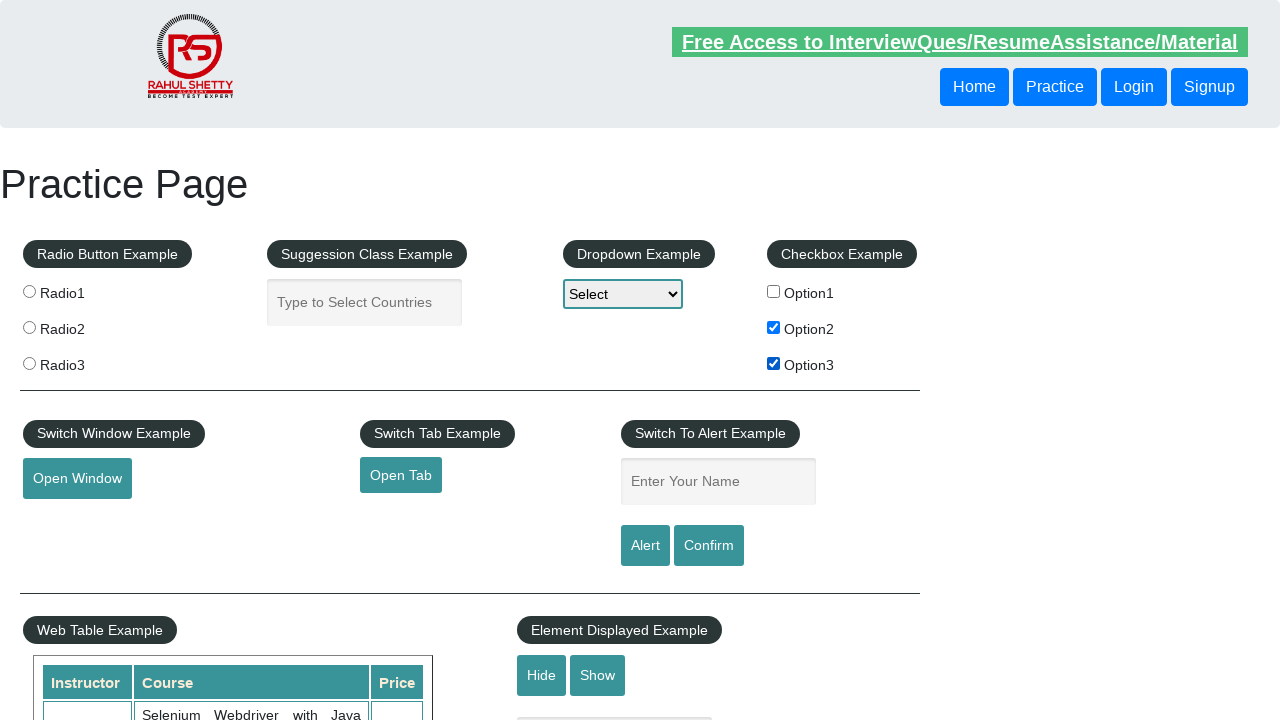

Selected option 2 from static dropdown on select
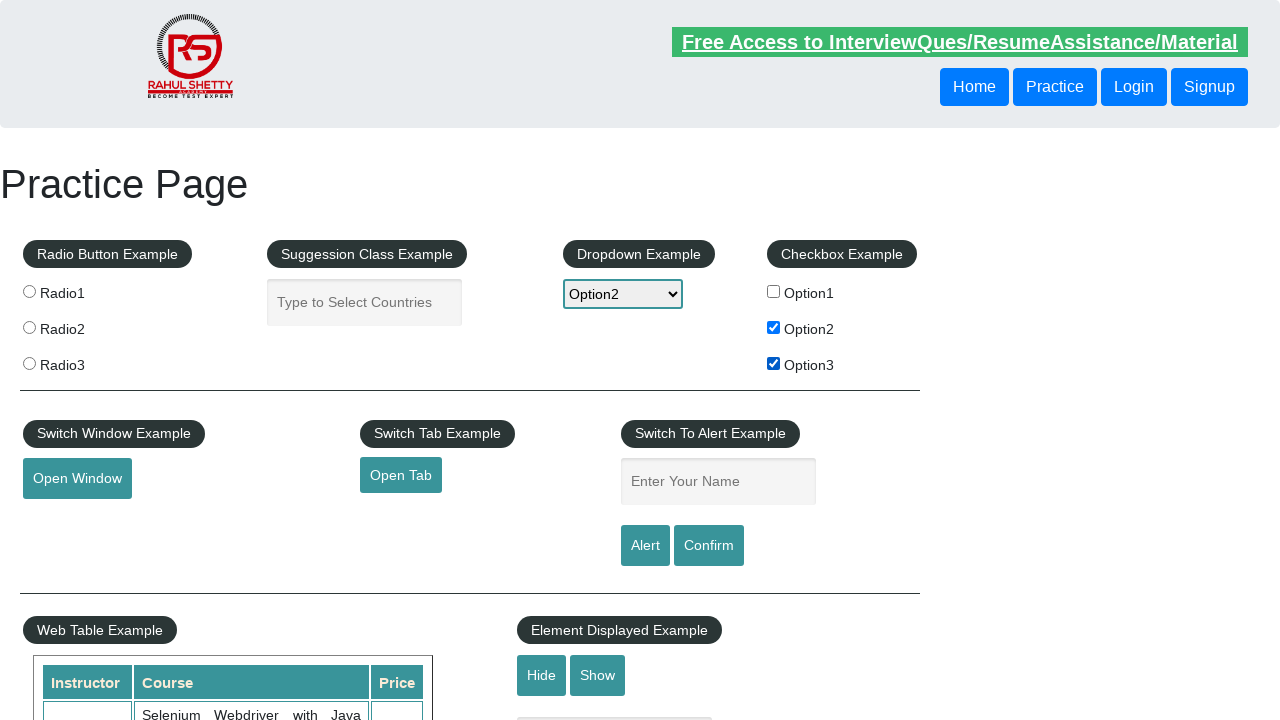

Filled autocomplete field with 'ind' on #autocomplete
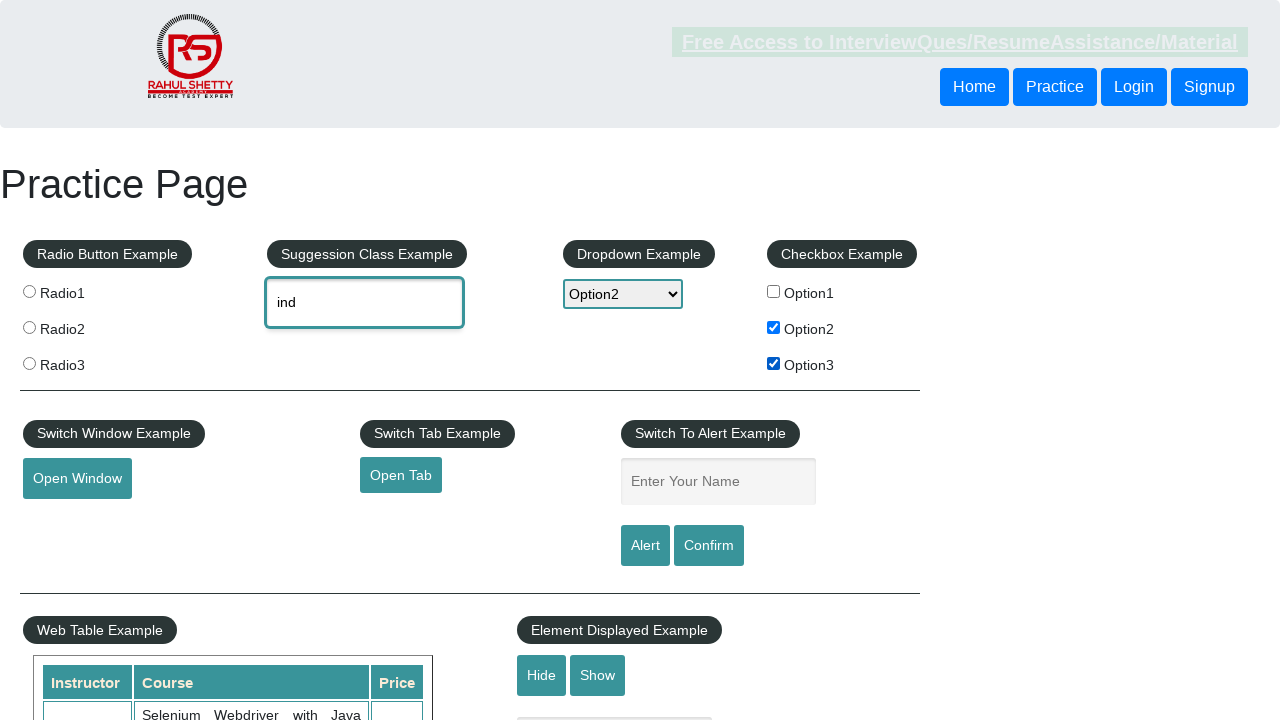

Autocomplete menu items loaded
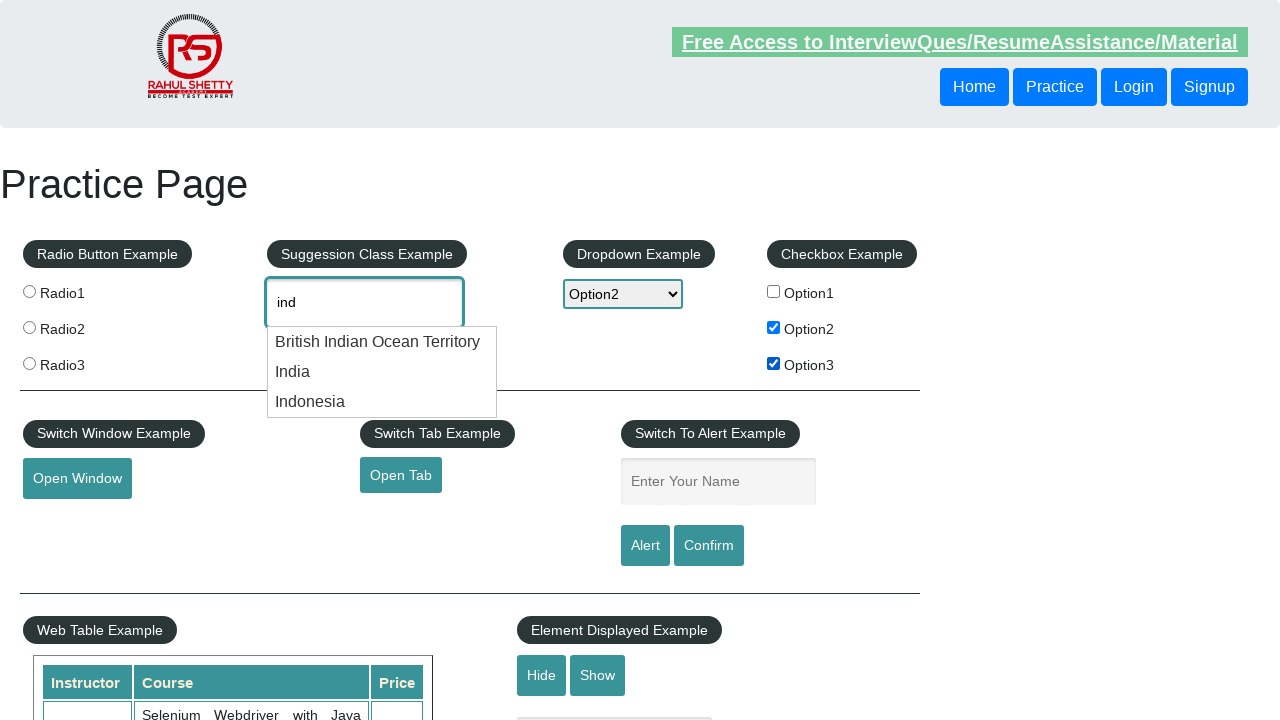

Selected 'India' from autocomplete dropdown at (382, 372) on .ui-menu-item div >> nth=1
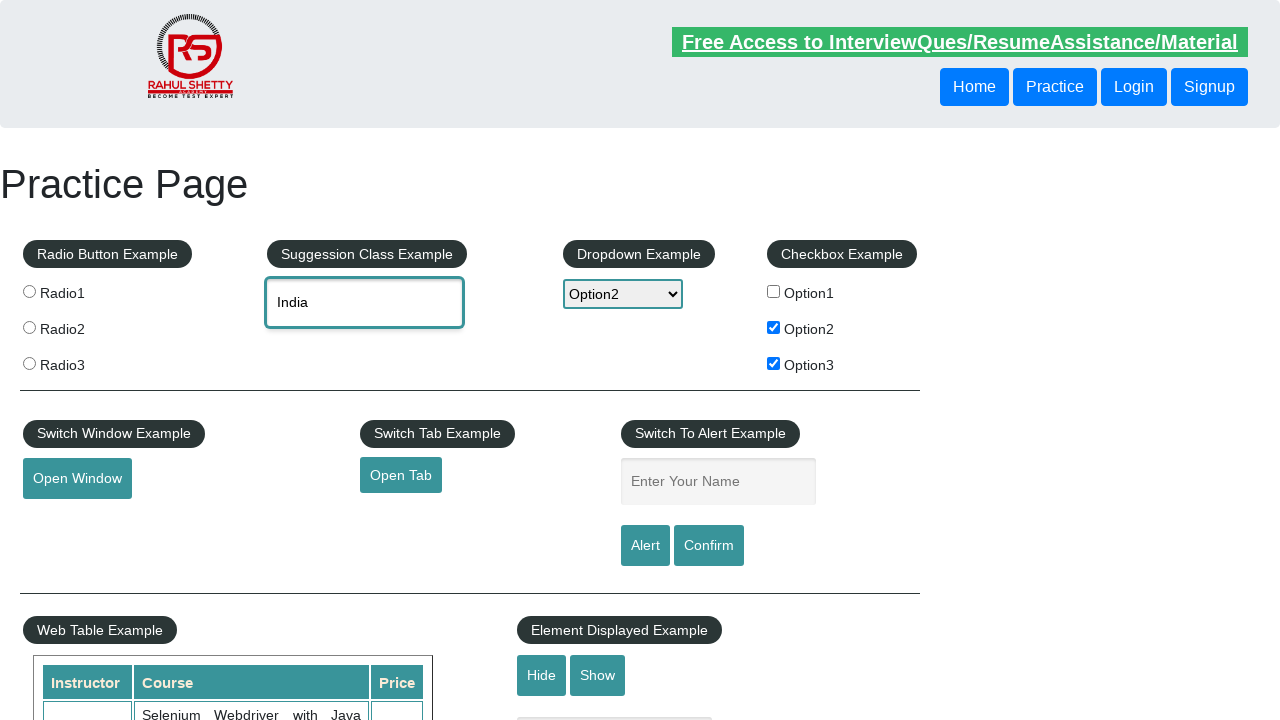

Clicked hide textbox button at (542, 675) on #hide-textbox
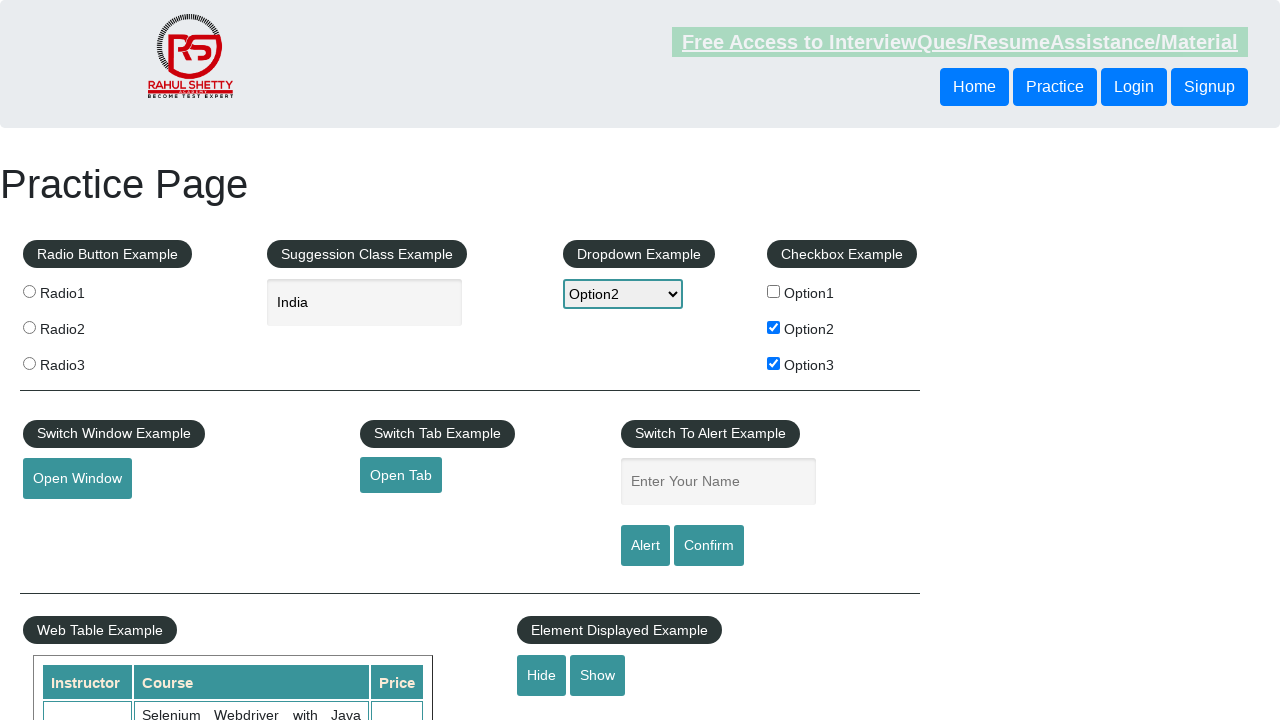

Clicked show textbox button at (598, 675) on #show-textbox
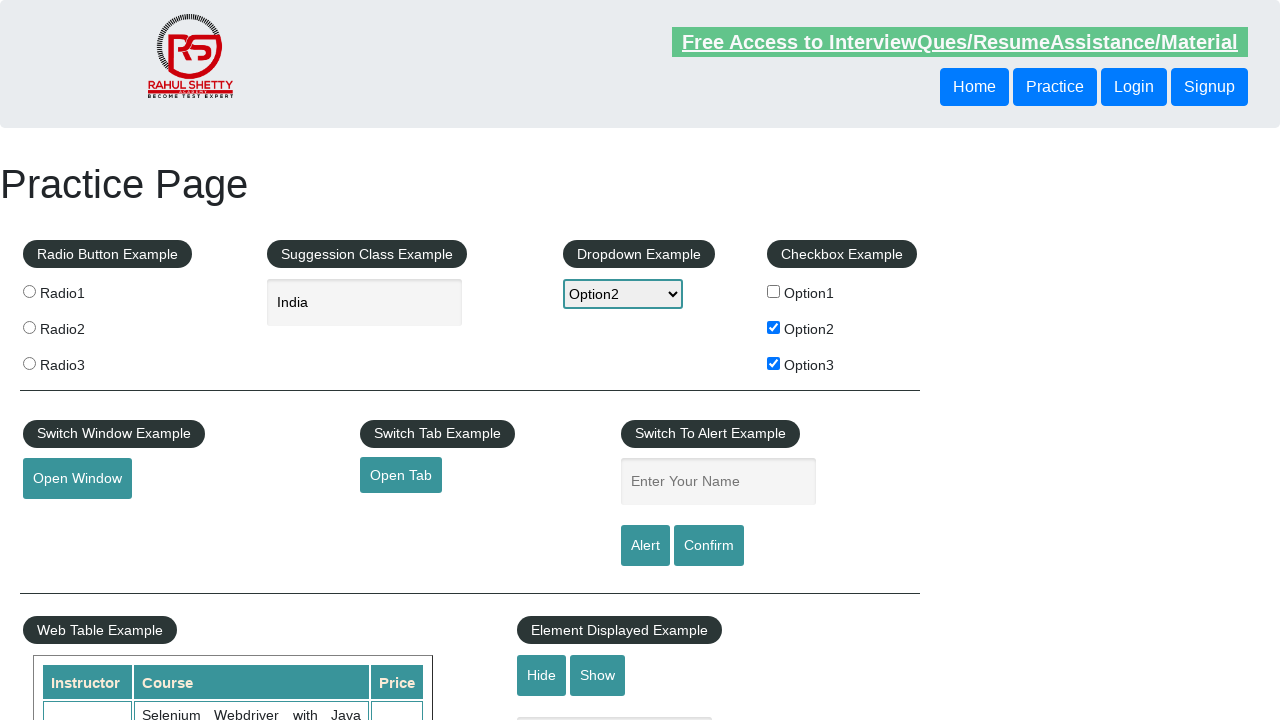

Selected radio button option 2 at (29, 327) on [value='radio2']
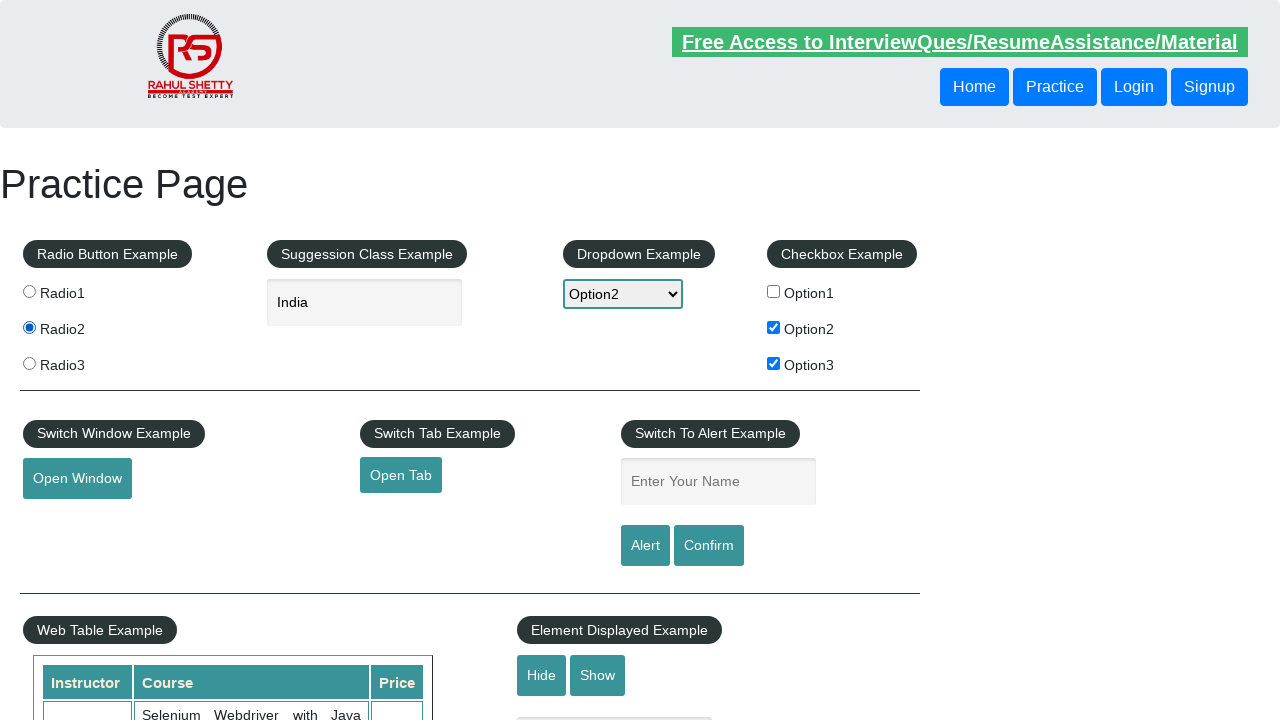

Selected radio button option 3 at (29, 363) on [value='radio3']
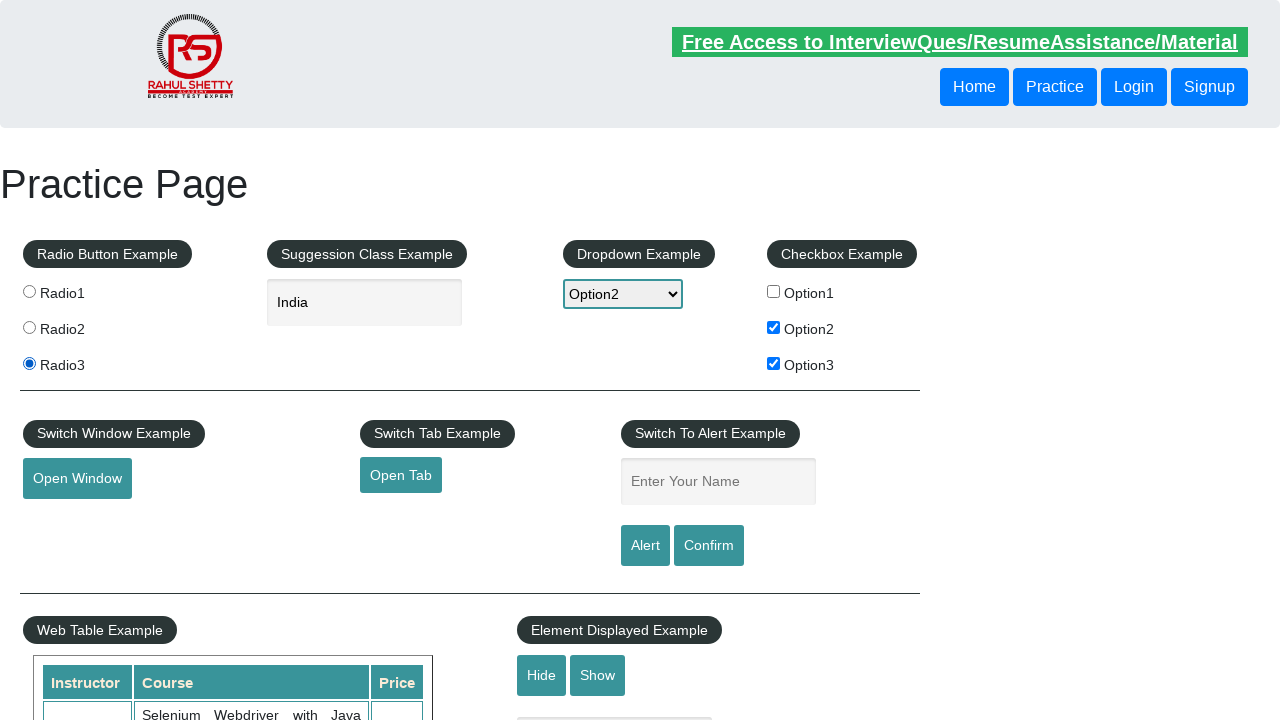

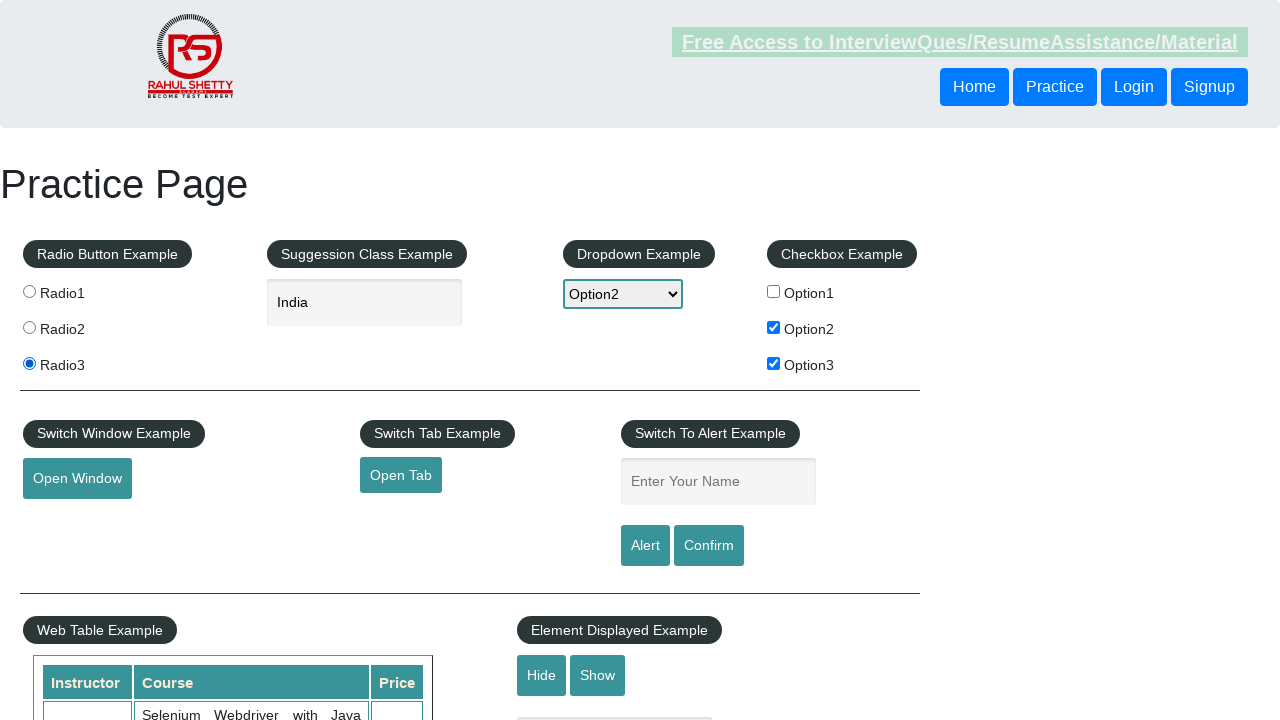